Tests multiple window handling by clicking a link that opens a new window, switching between parent and child windows, and extracting text from each window

Starting URL: https://the-internet.herokuapp.com/

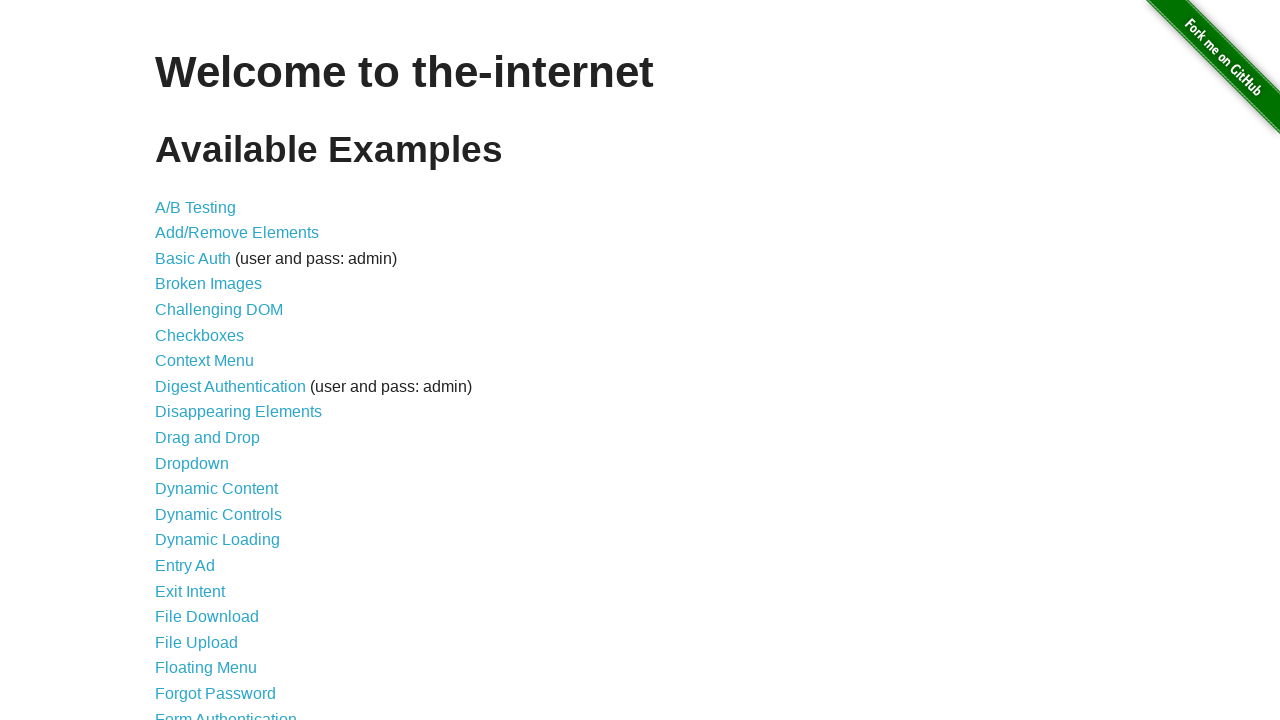

Clicked on 'Multiple Windows' link at (218, 369) on text=Multiple Windows
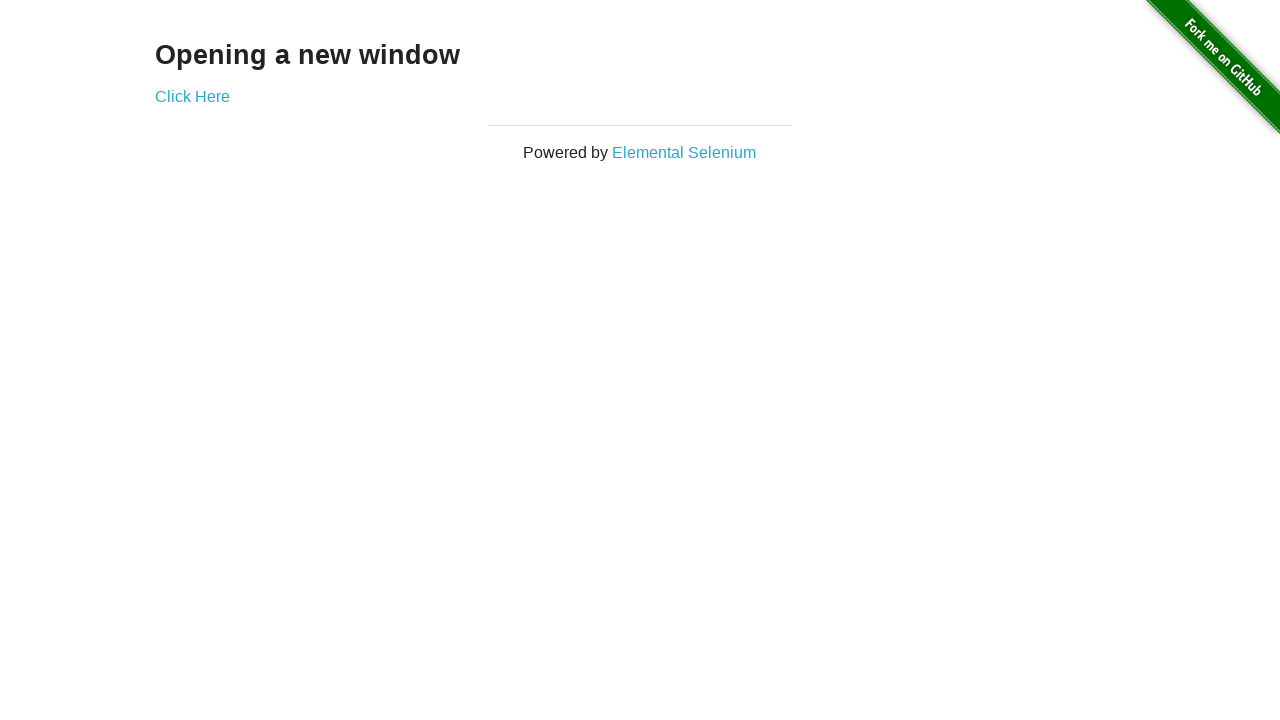

Waited for 'Click Here' link to load
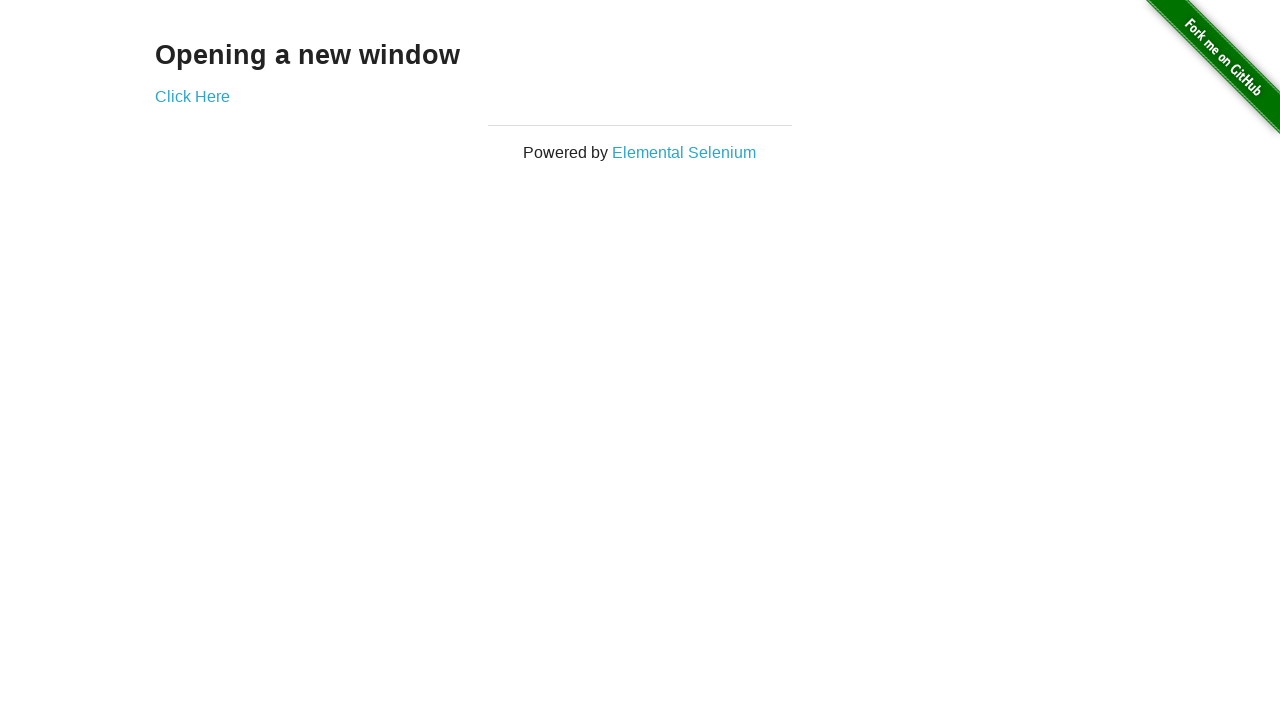

Clicked 'Click Here' link to open new window at (192, 96) on text=Click Here
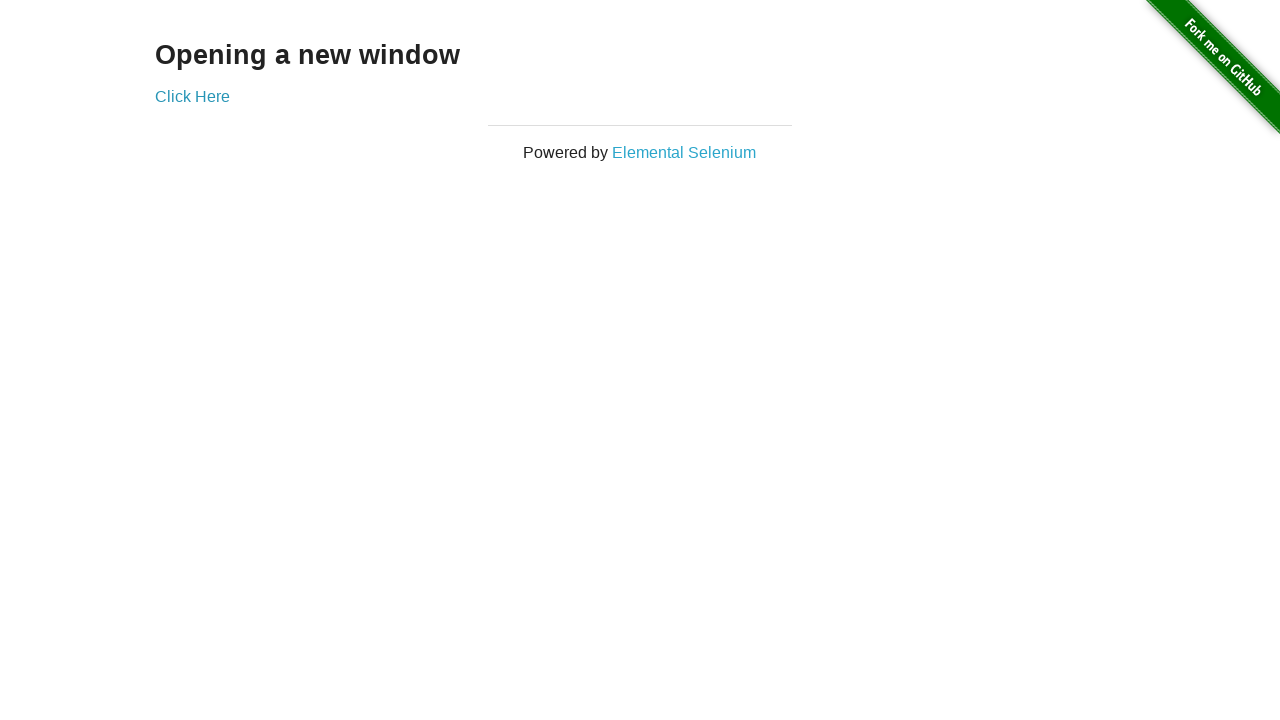

New window opened and captured
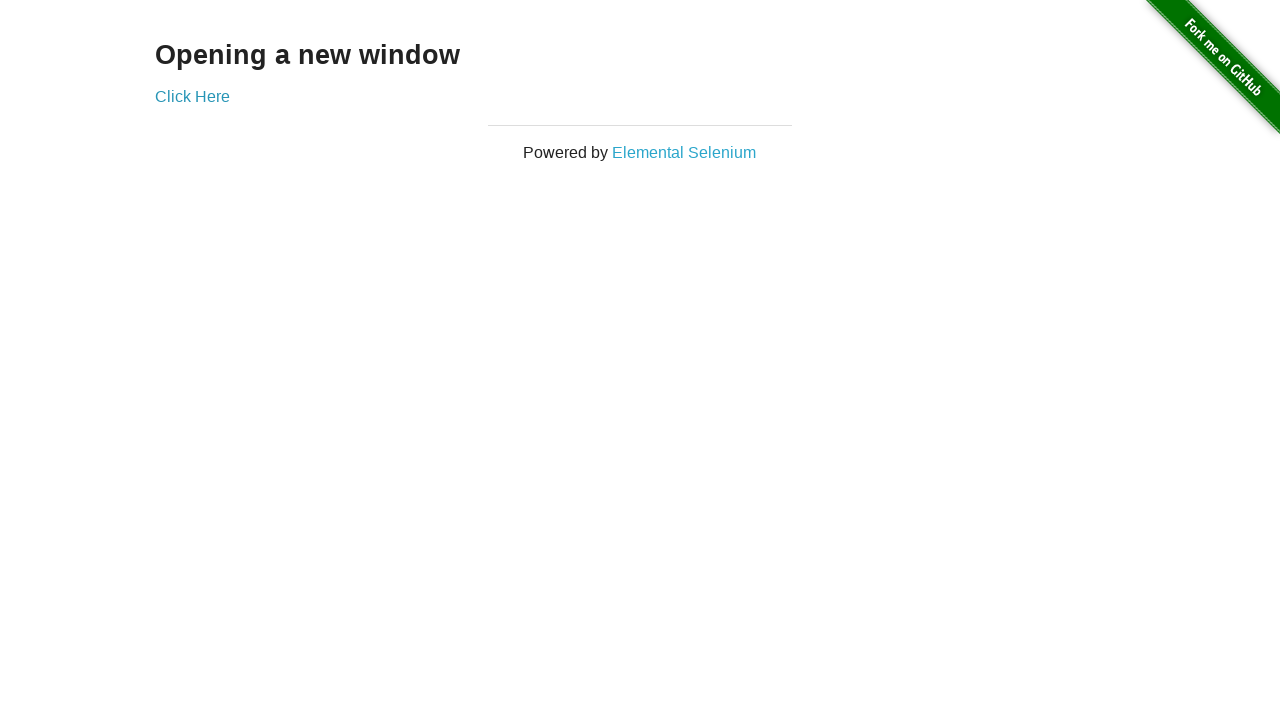

Extracted text from new window: '
  New Window
'
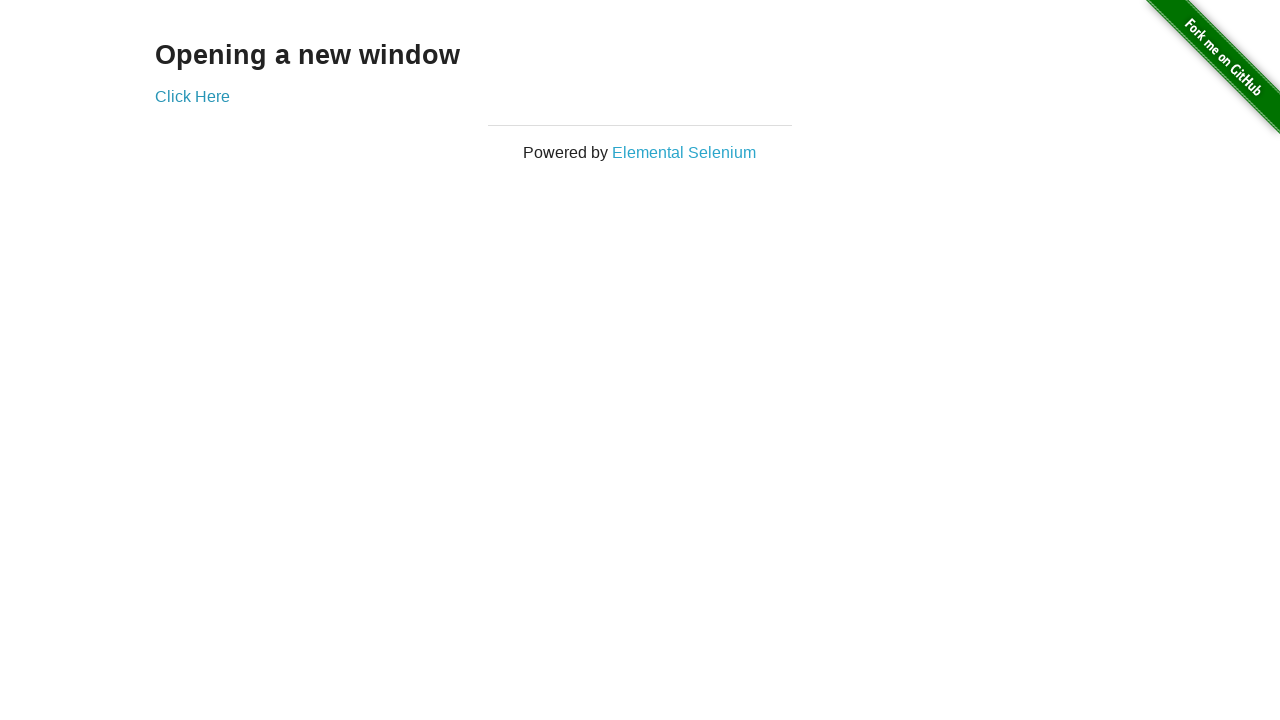

Extracted text from original window: 'Opening a new window'
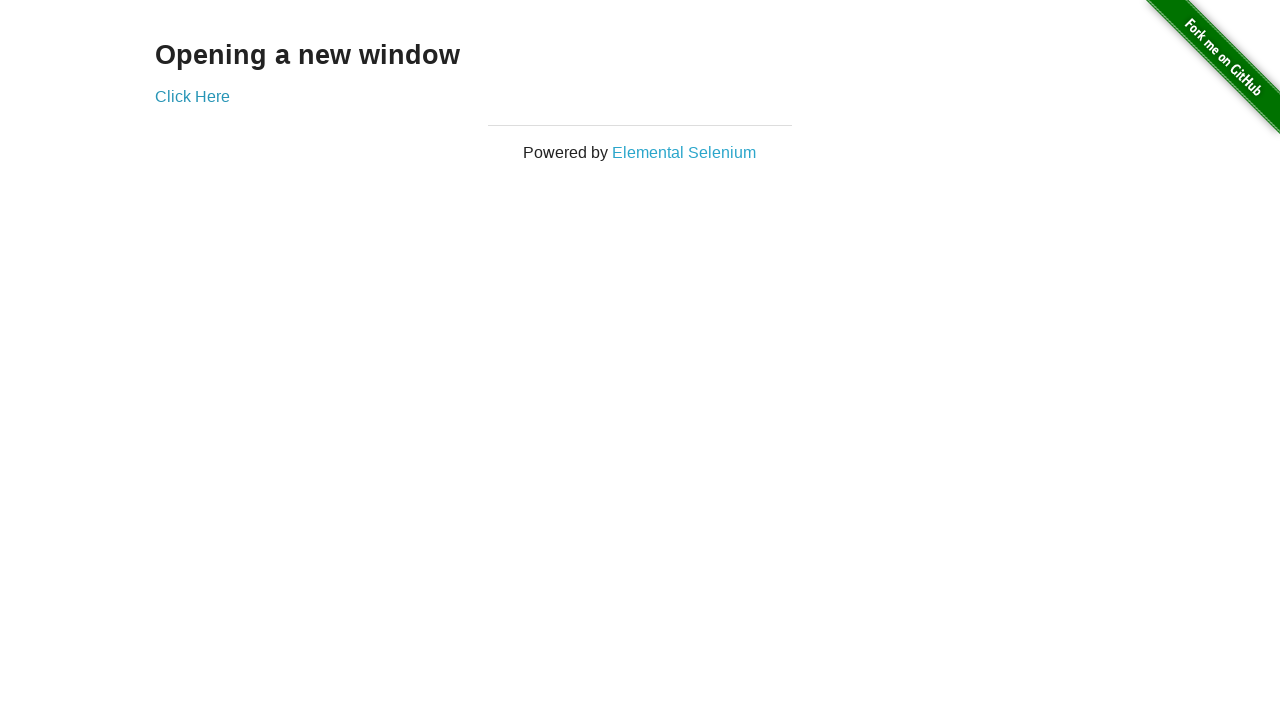

Closed the child window
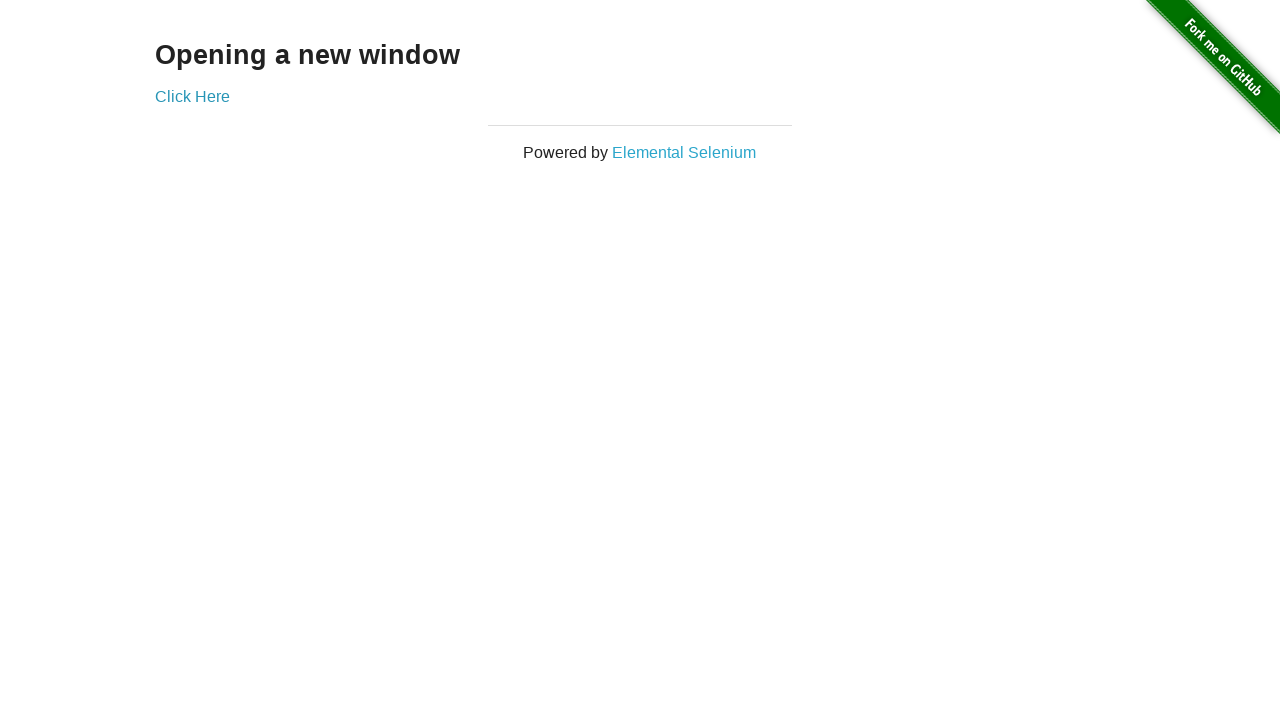

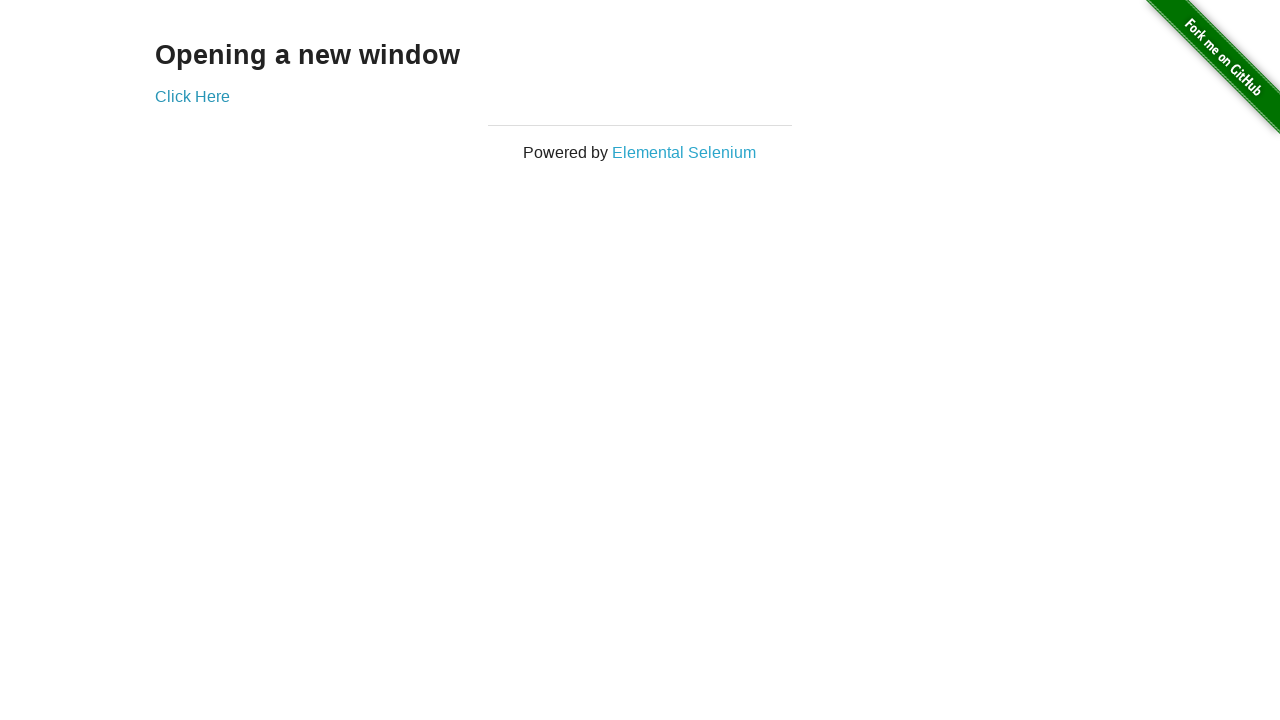